Tests a flight booking form by selecting passenger counts (adults, children, infants), choosing currency, selecting destination from autocomplete suggestions, and selecting origin/destination airports from dropdown menus.

Starting URL: https://rahulshettyacademy.com/dropdownsPractise/

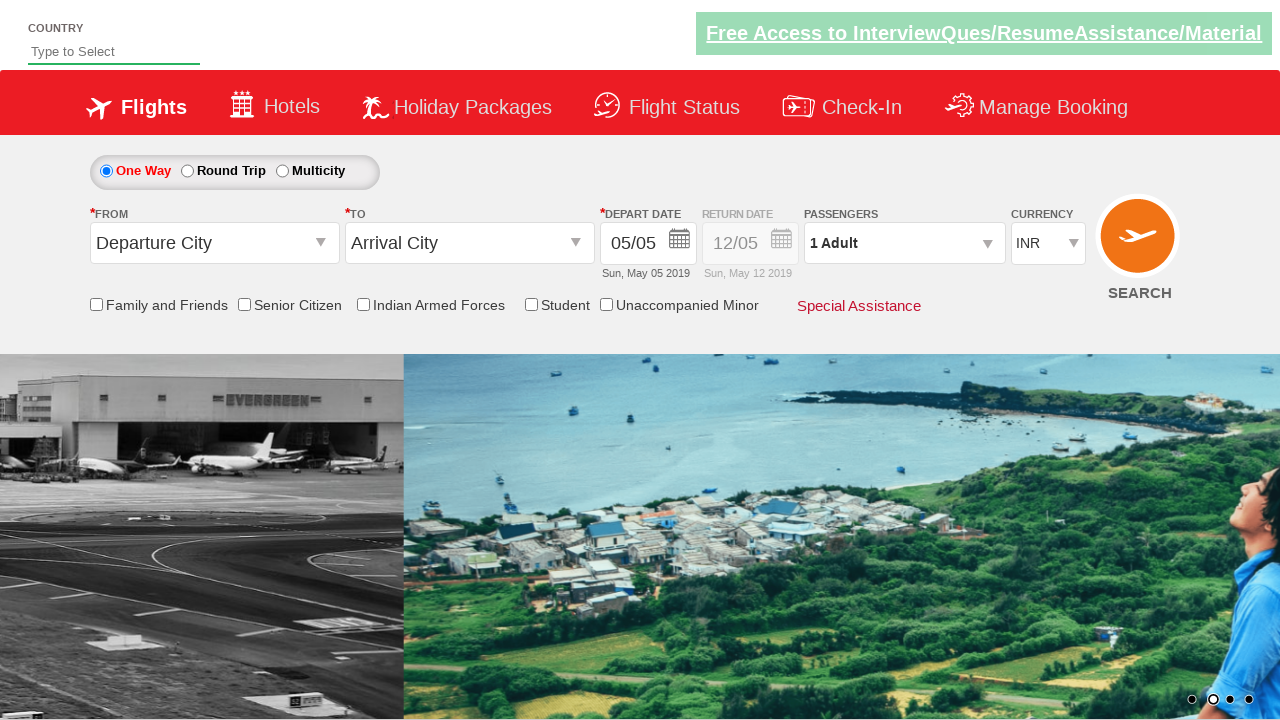

Clicked on passenger info dropdown to open passenger selection at (904, 243) on #divpaxinfo
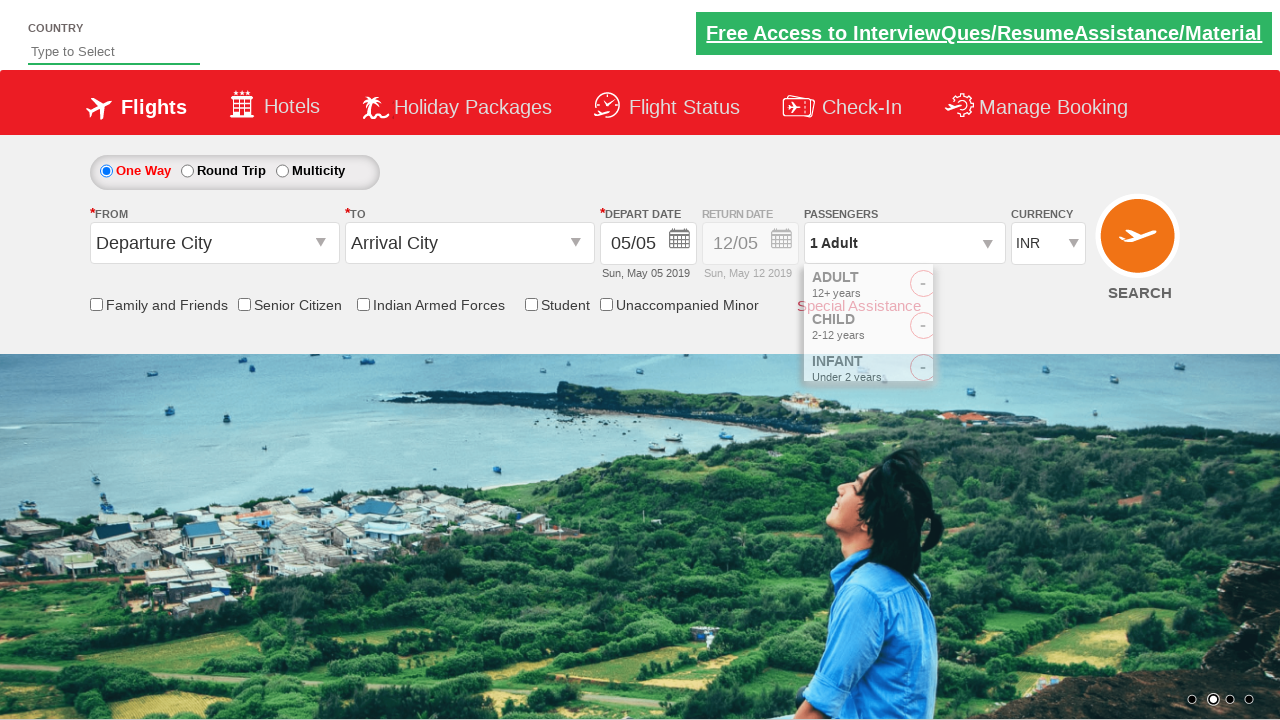

Waited for passenger dropdown to fully load
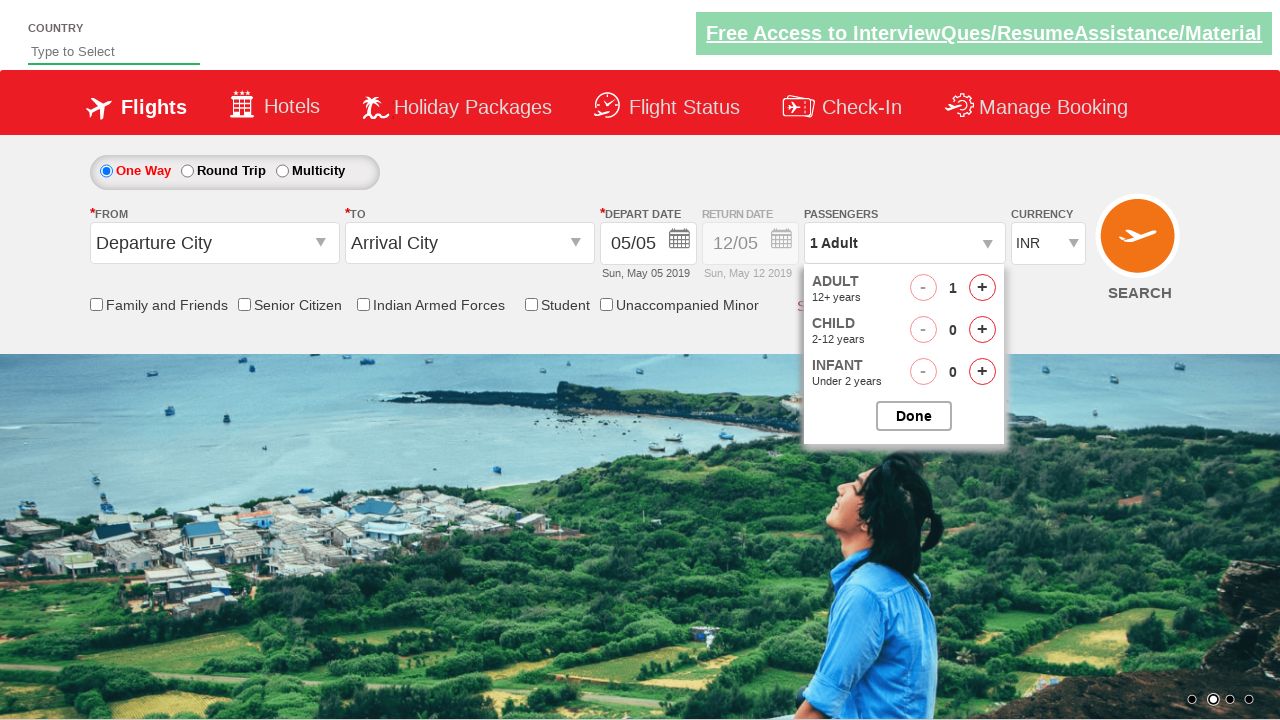

Incremented adult count (click 1/3) at (982, 288) on #hrefIncAdt
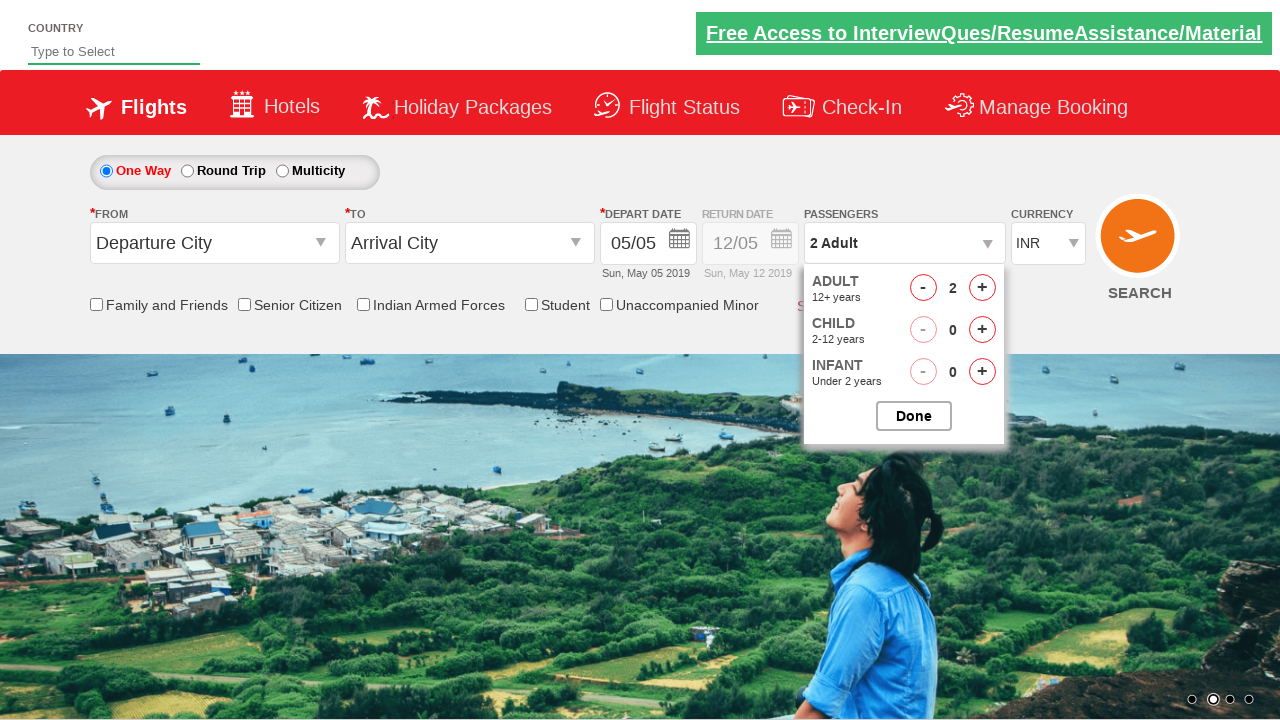

Incremented adult count (click 2/3) at (982, 288) on #hrefIncAdt
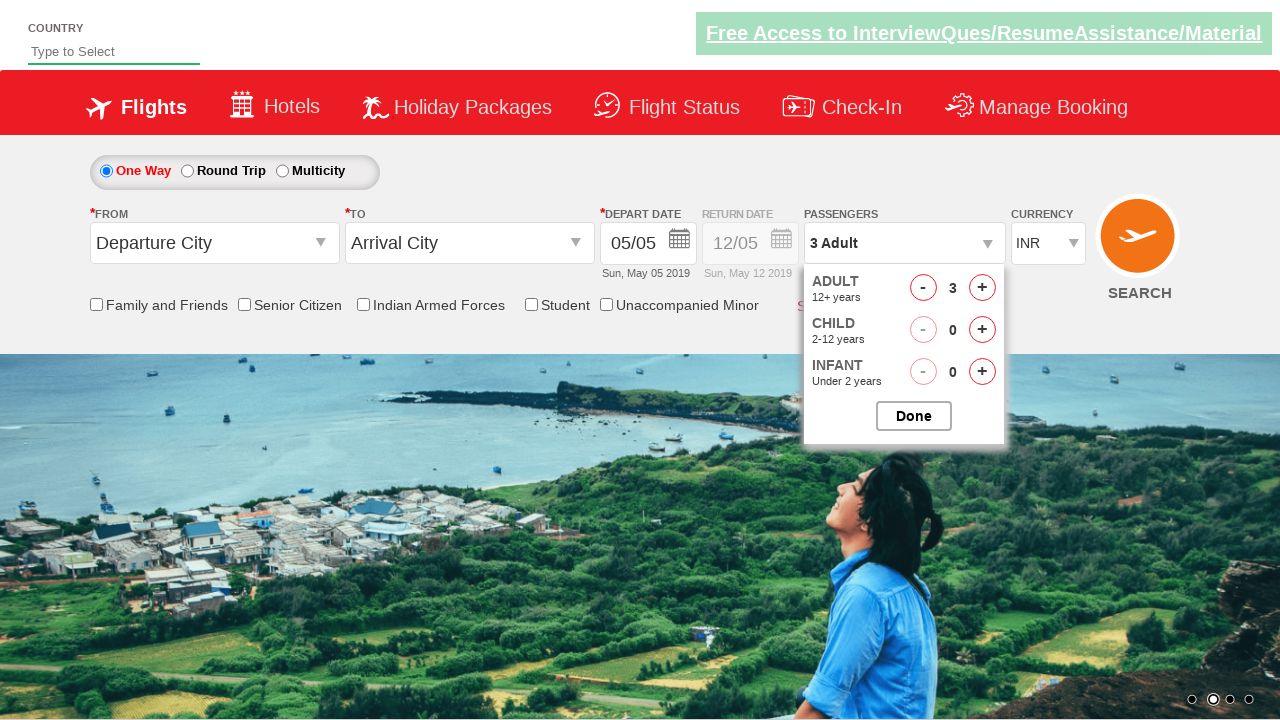

Incremented adult count (click 3/3) at (982, 288) on #hrefIncAdt
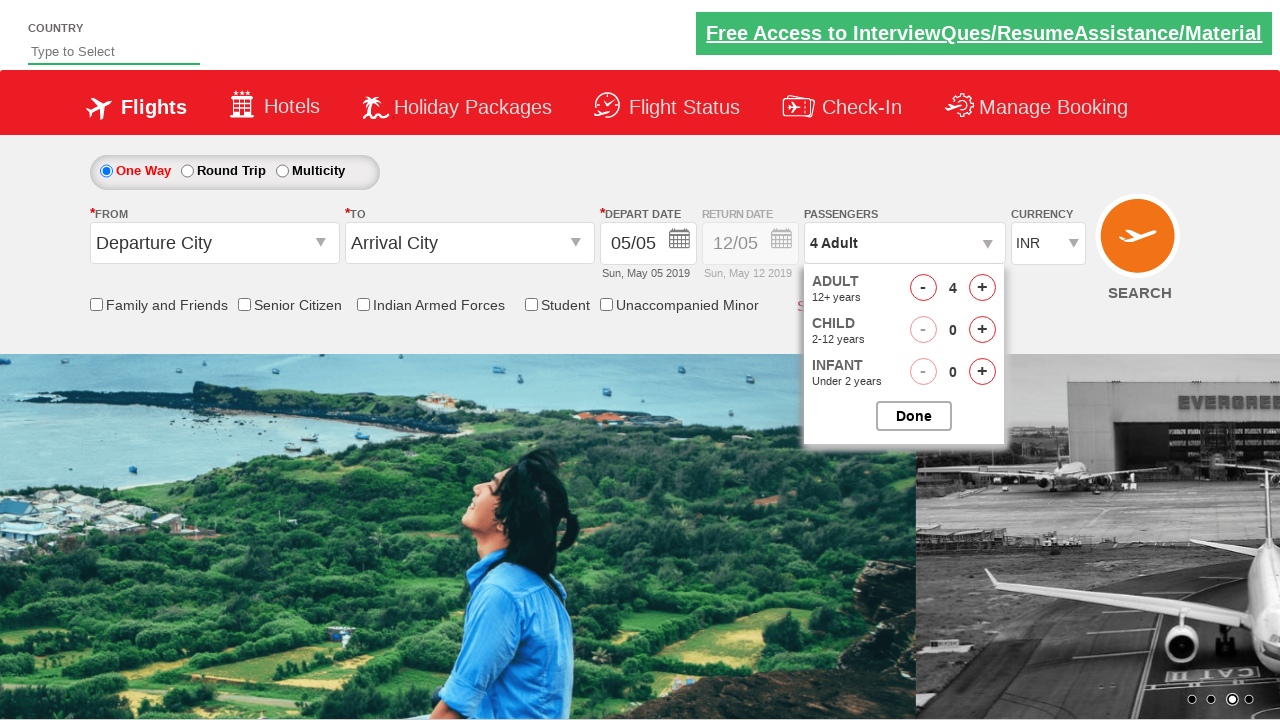

Incremented child count (click 1/4) at (982, 330) on #hrefIncChd
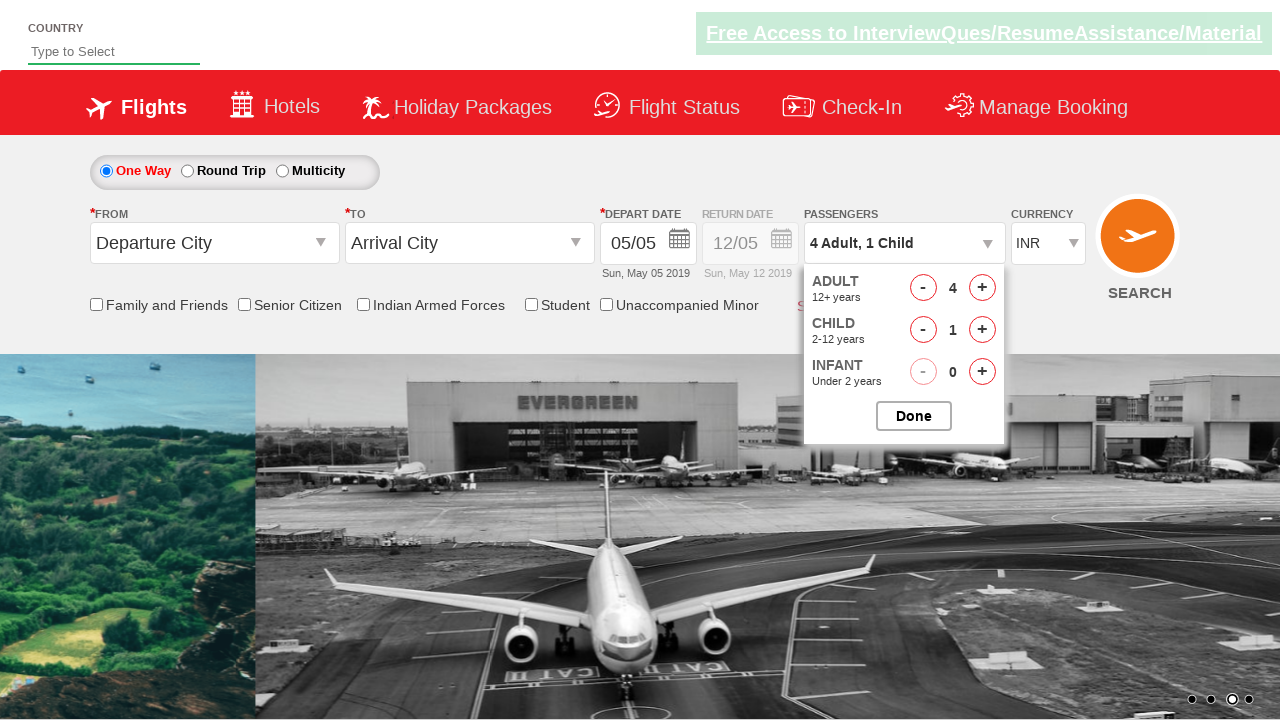

Incremented child count (click 2/4) at (982, 330) on #hrefIncChd
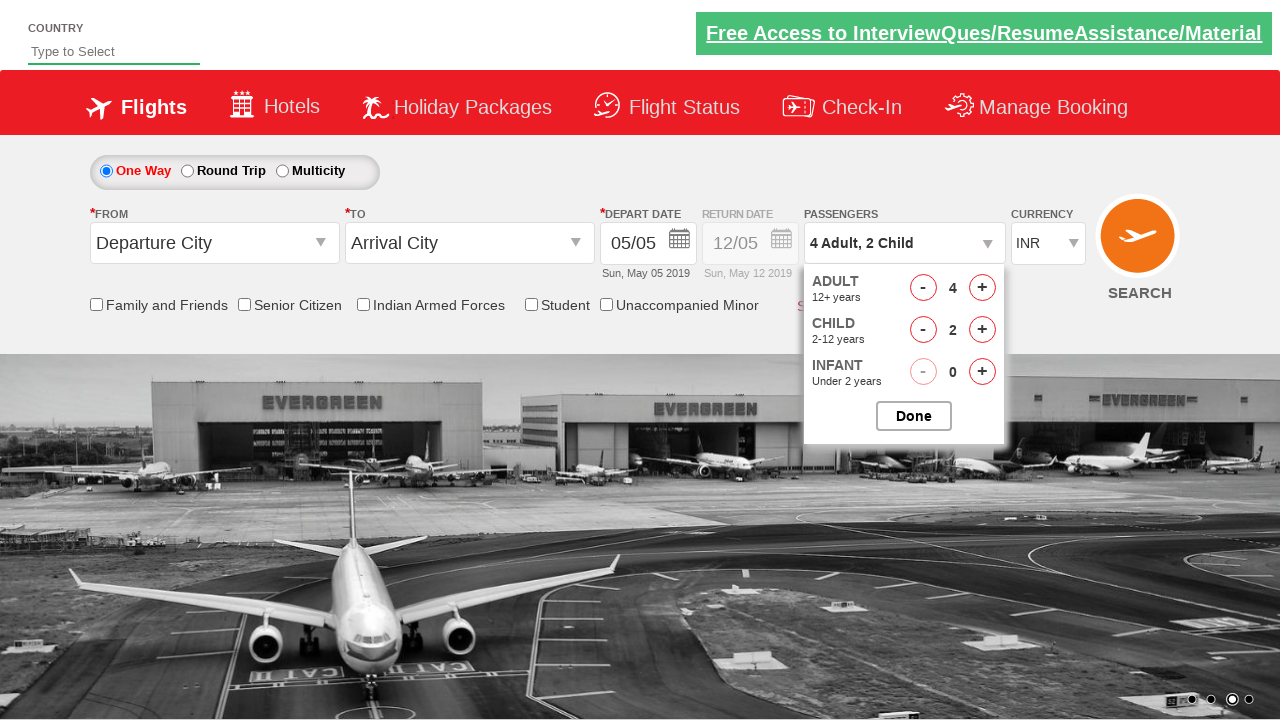

Incremented child count (click 3/4) at (982, 330) on #hrefIncChd
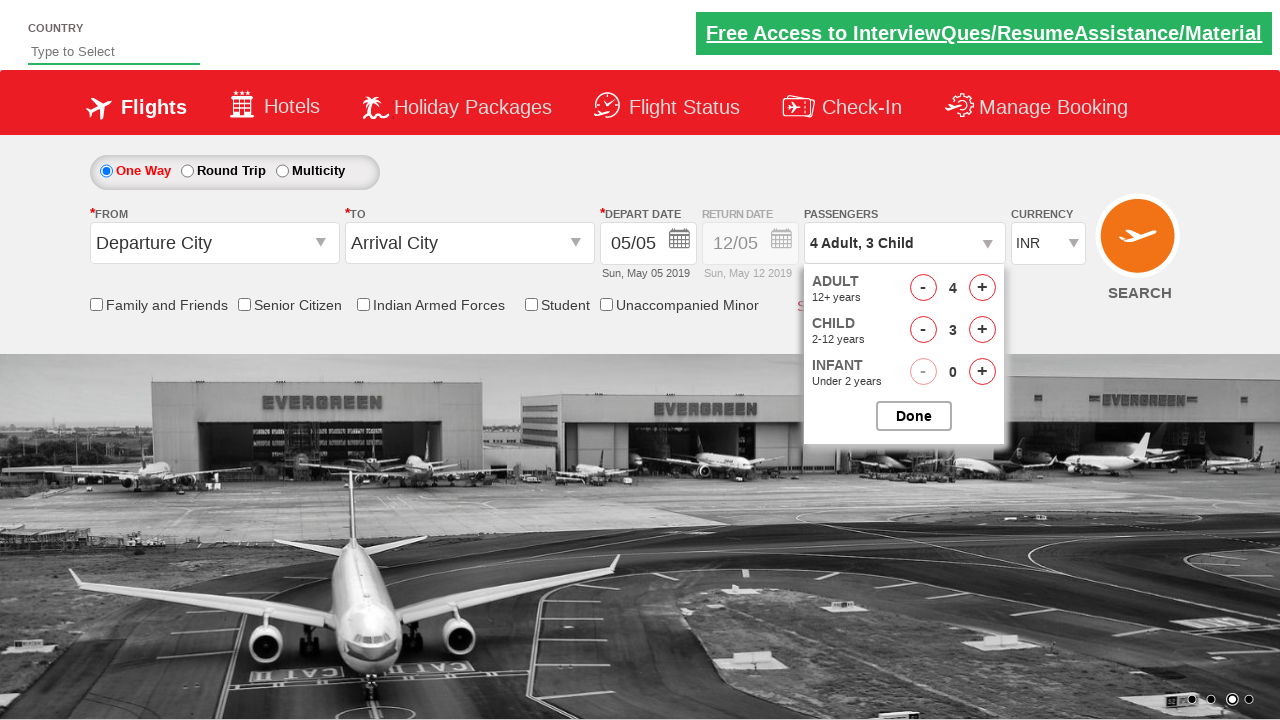

Incremented child count (click 4/4) at (982, 330) on #hrefIncChd
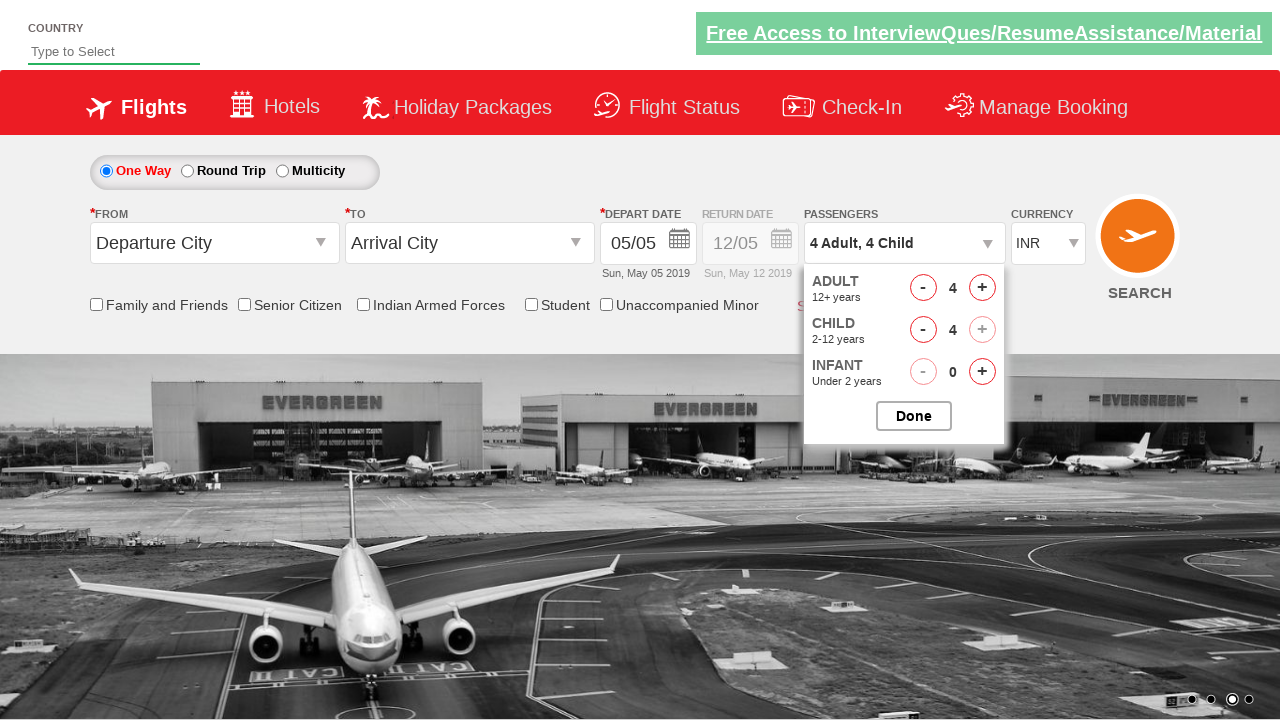

Incremented infant count (click 1/2) at (982, 372) on #hrefIncInf
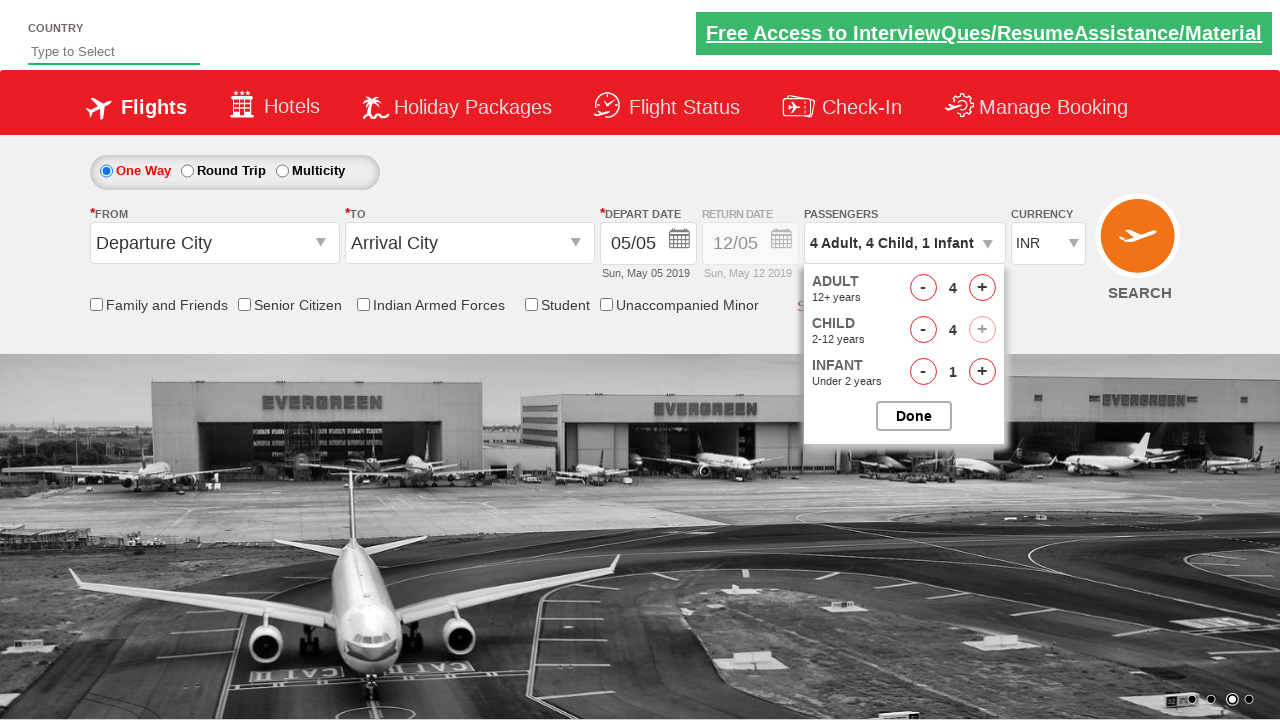

Incremented infant count (click 2/2) at (982, 372) on #hrefIncInf
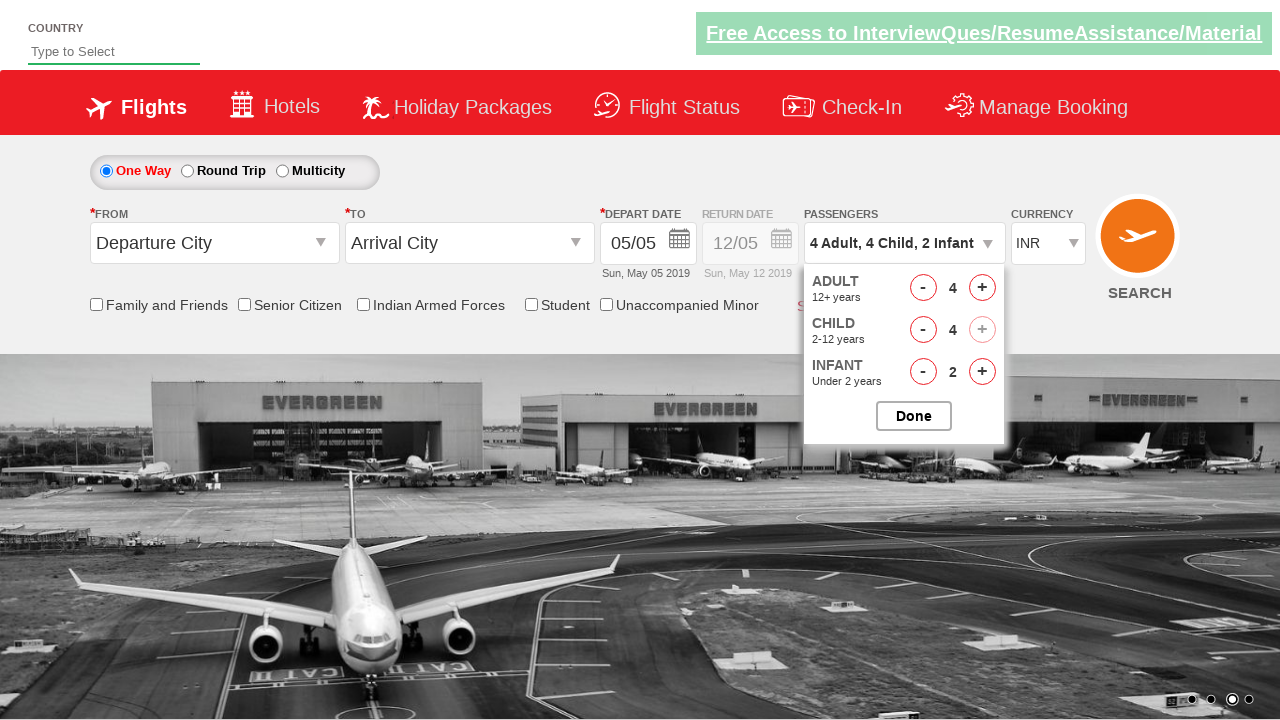

Closed passenger options popup at (914, 416) on #btnclosepaxoption
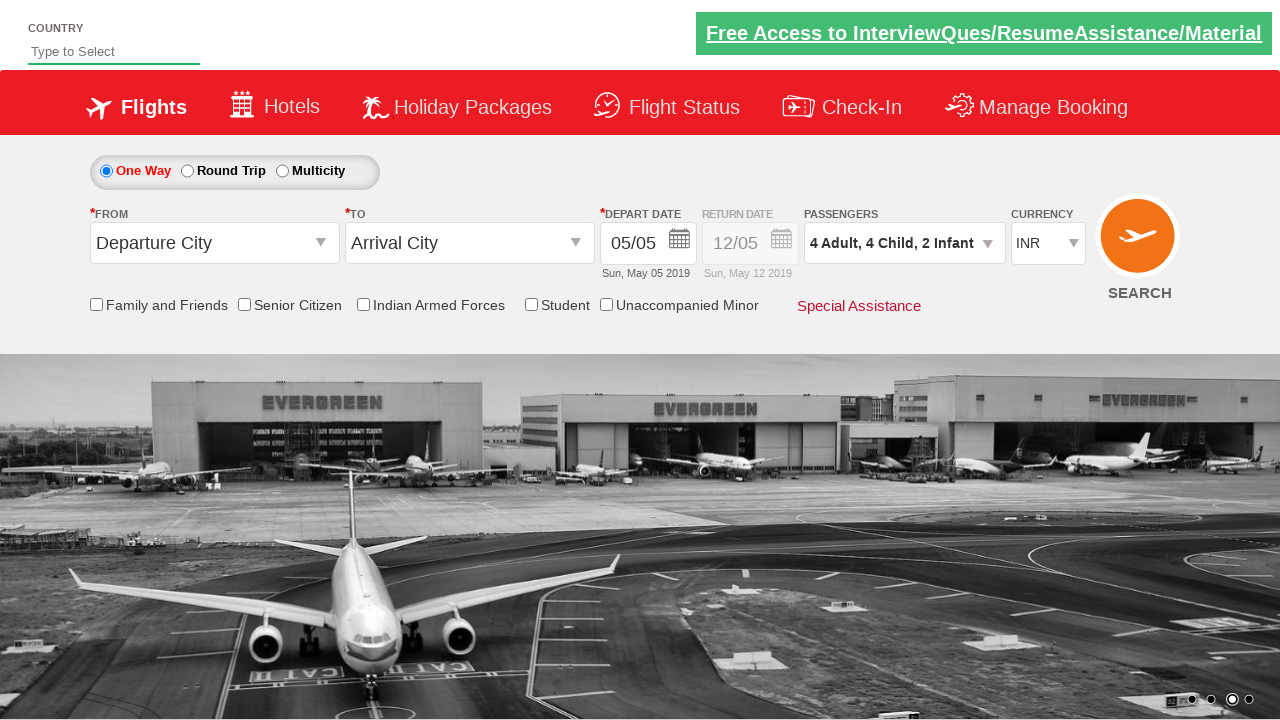

Selected currency 'AED' from dropdown on #ctl00_mainContent_DropDownListCurrency
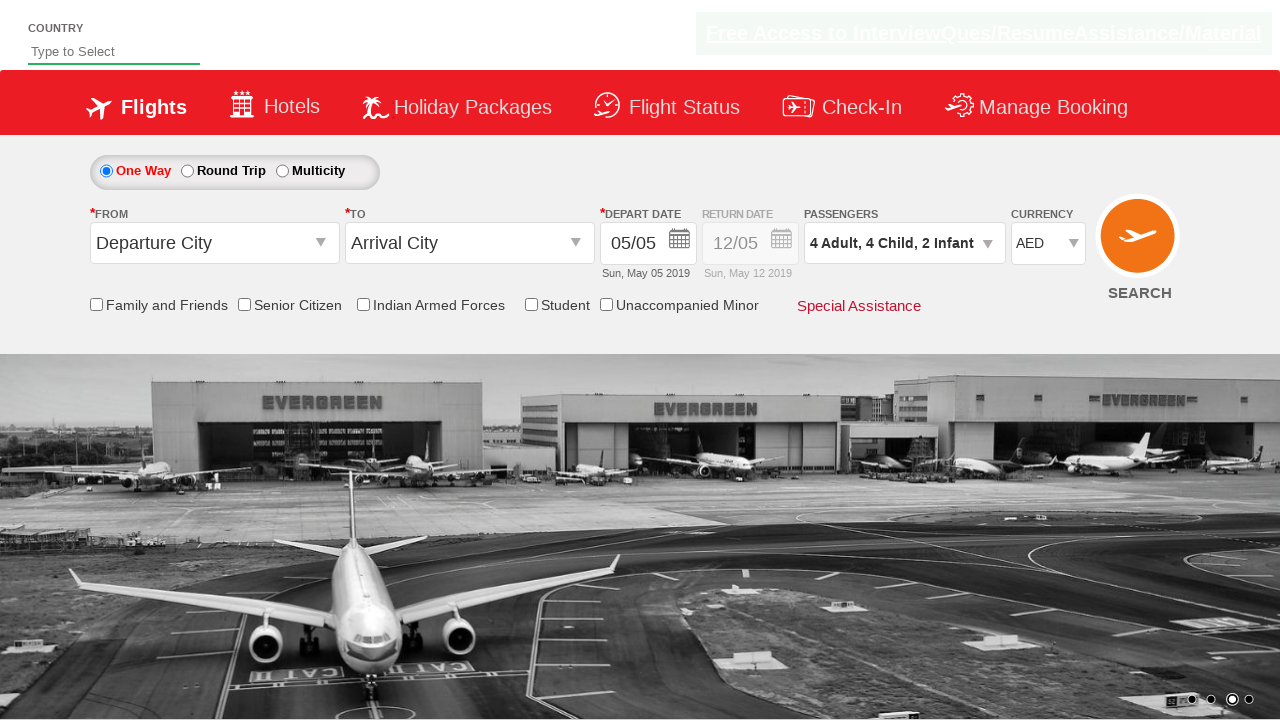

Waited for currency selection to process
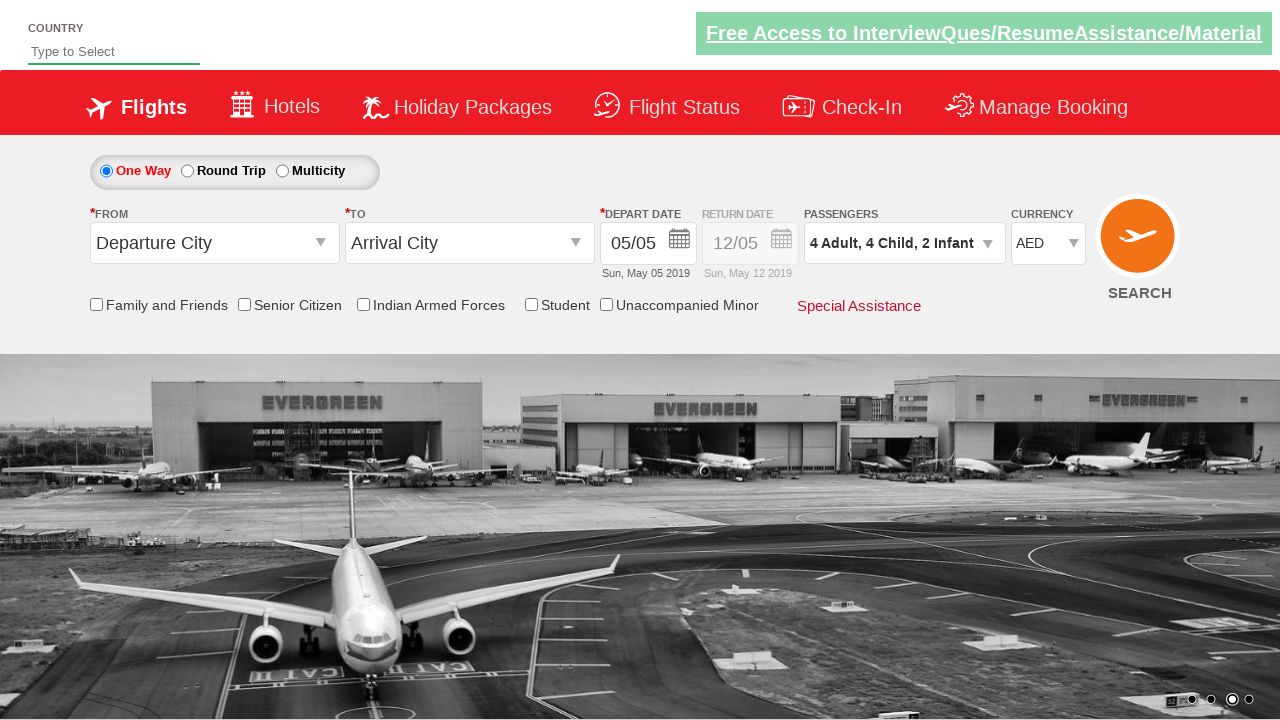

Typed 'Au' in destination autocomplete field on #autosuggest
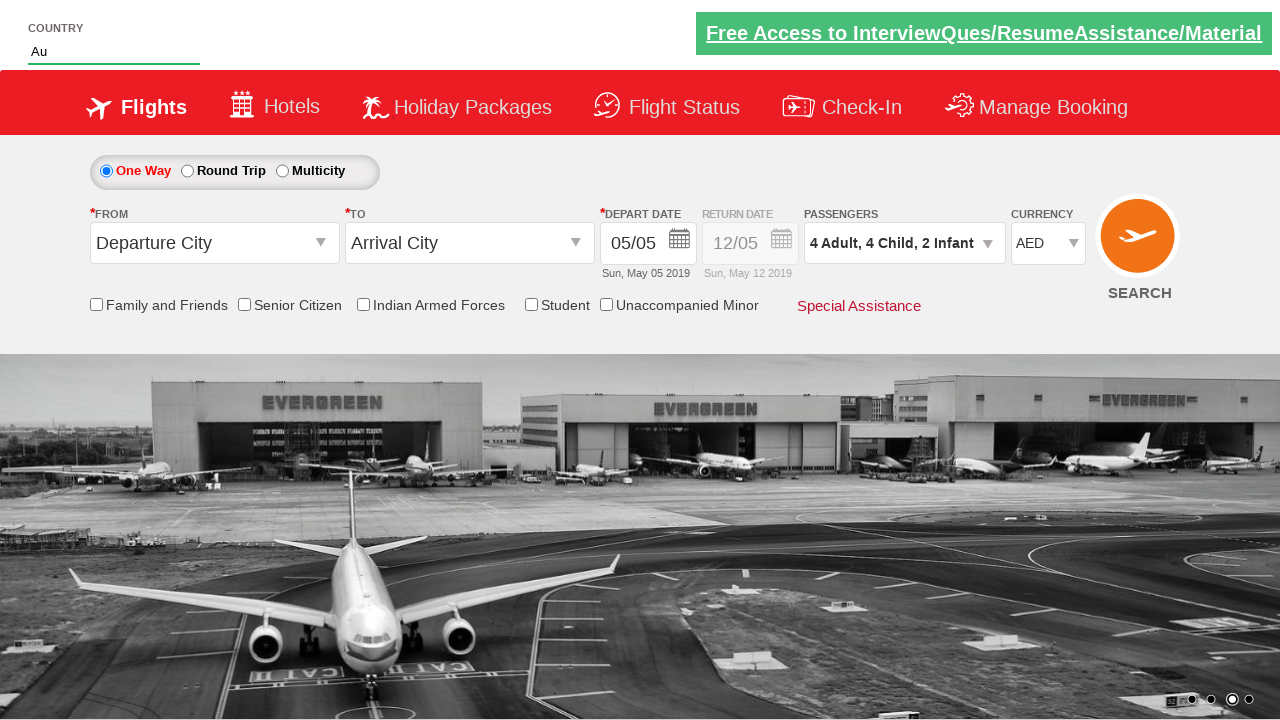

Waited for autocomplete suggestions to appear
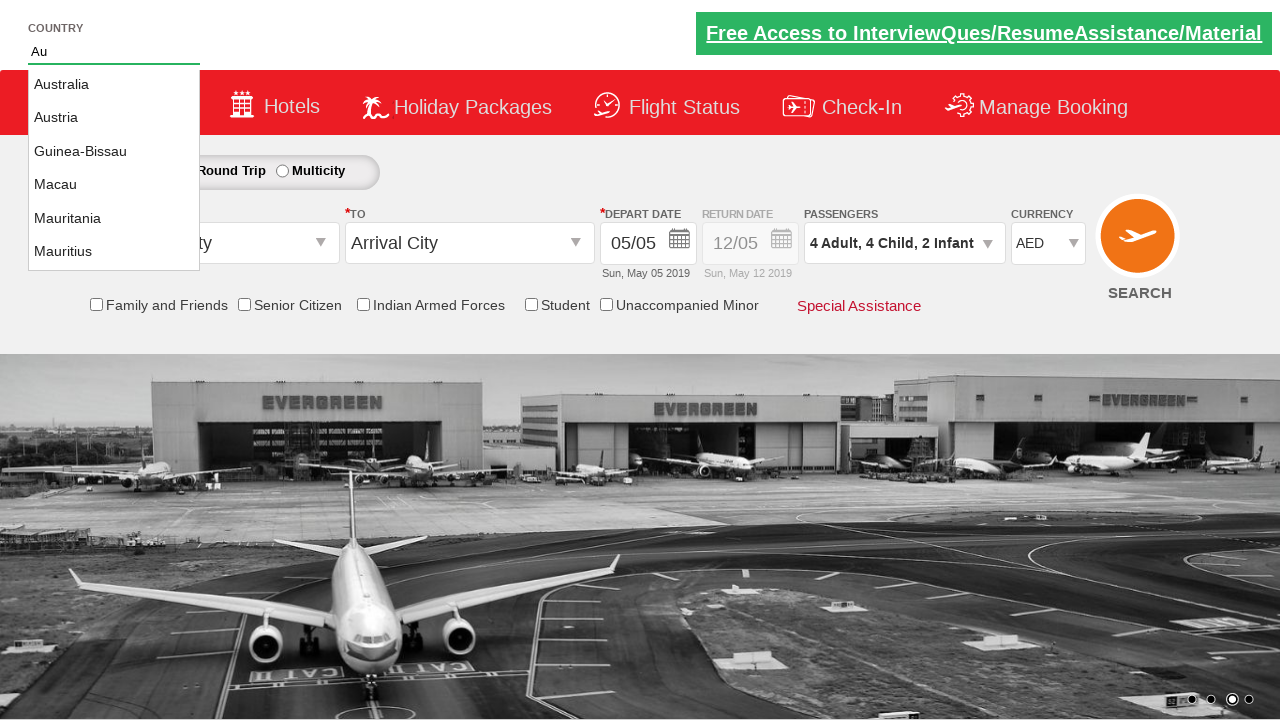

Selected 'Macau' from autocomplete suggestions at (114, 185) on li.ui-menu-item a:has-text('Macau')
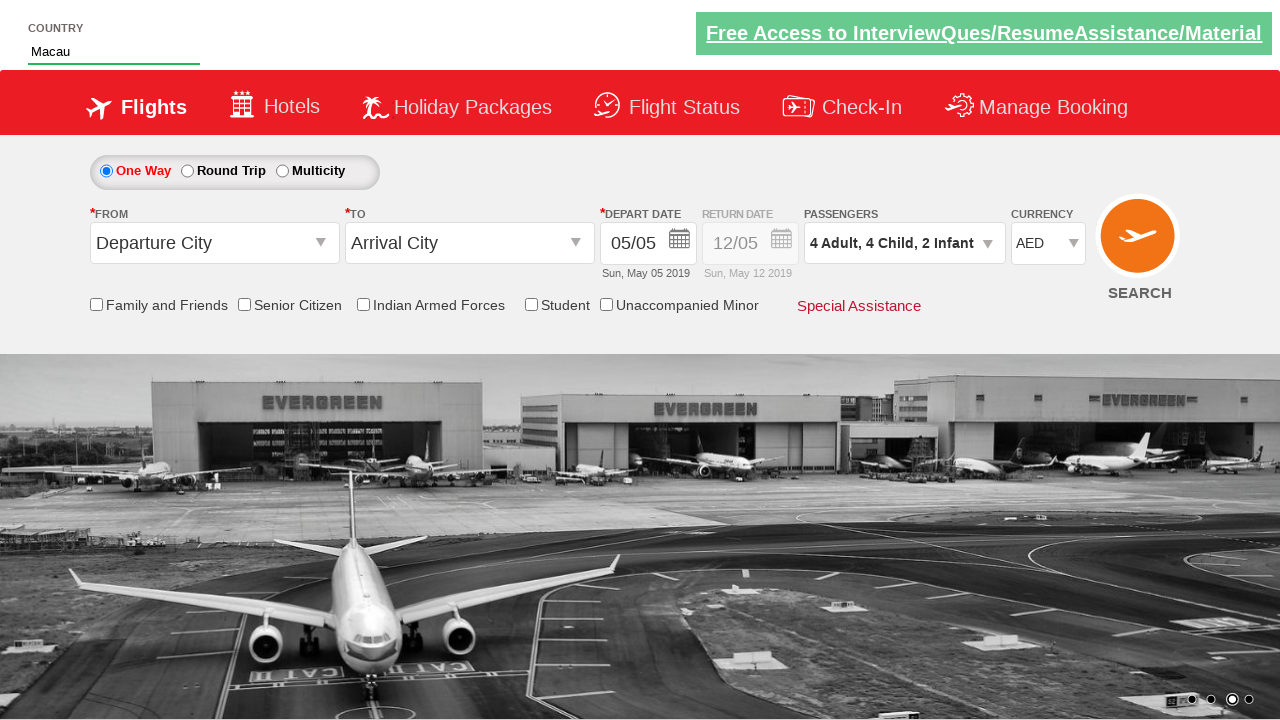

Clicked origin station dropdown to open airport selection at (214, 243) on #ctl00_mainContent_ddl_originStation1_CTXT
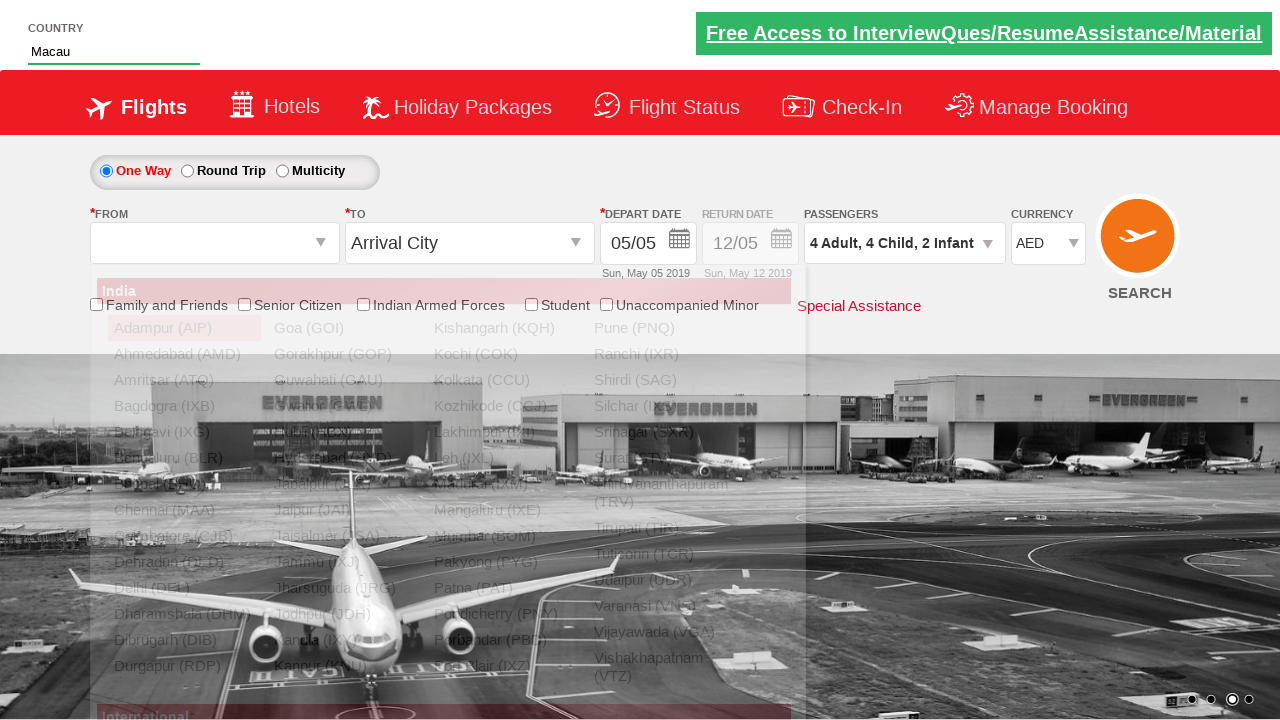

Waited for origin station dropdown to load
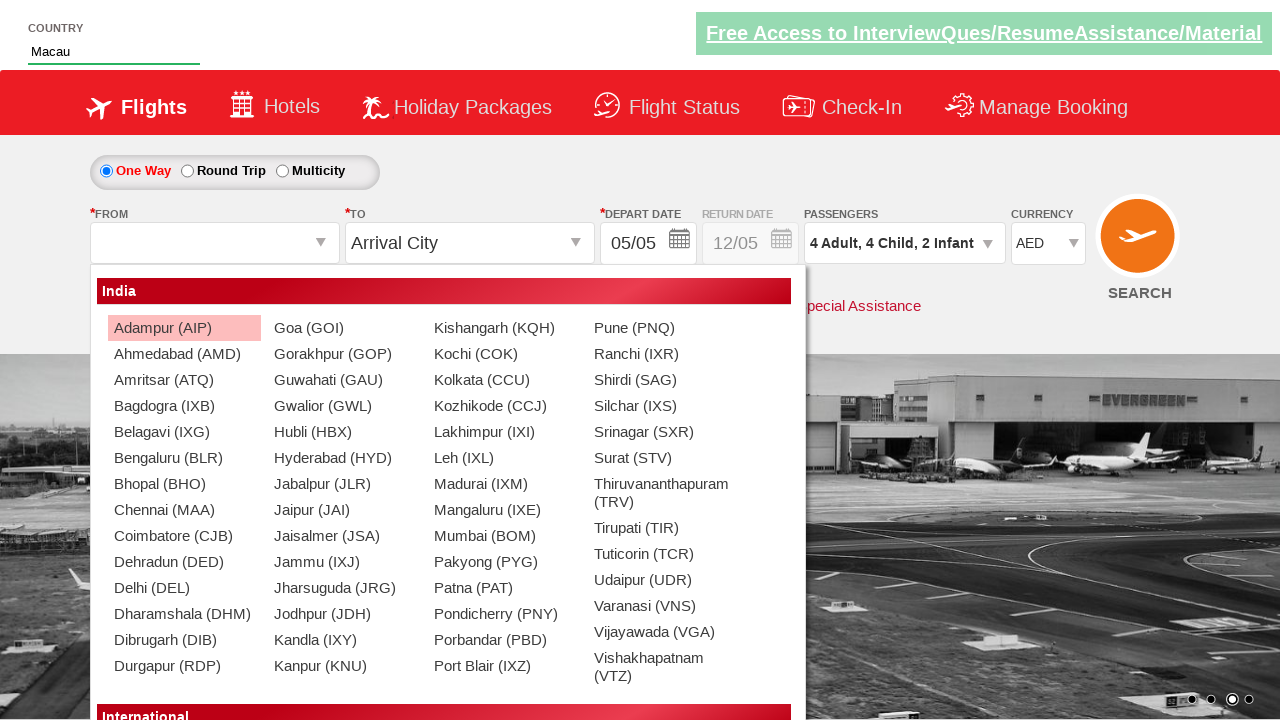

Selected origin airport 'ATQ' from dropdown at (184, 380) on xpath=//div[@id='ctl00_mainContent_ddl_originStation1_CTNR']//a[@value='ATQ']
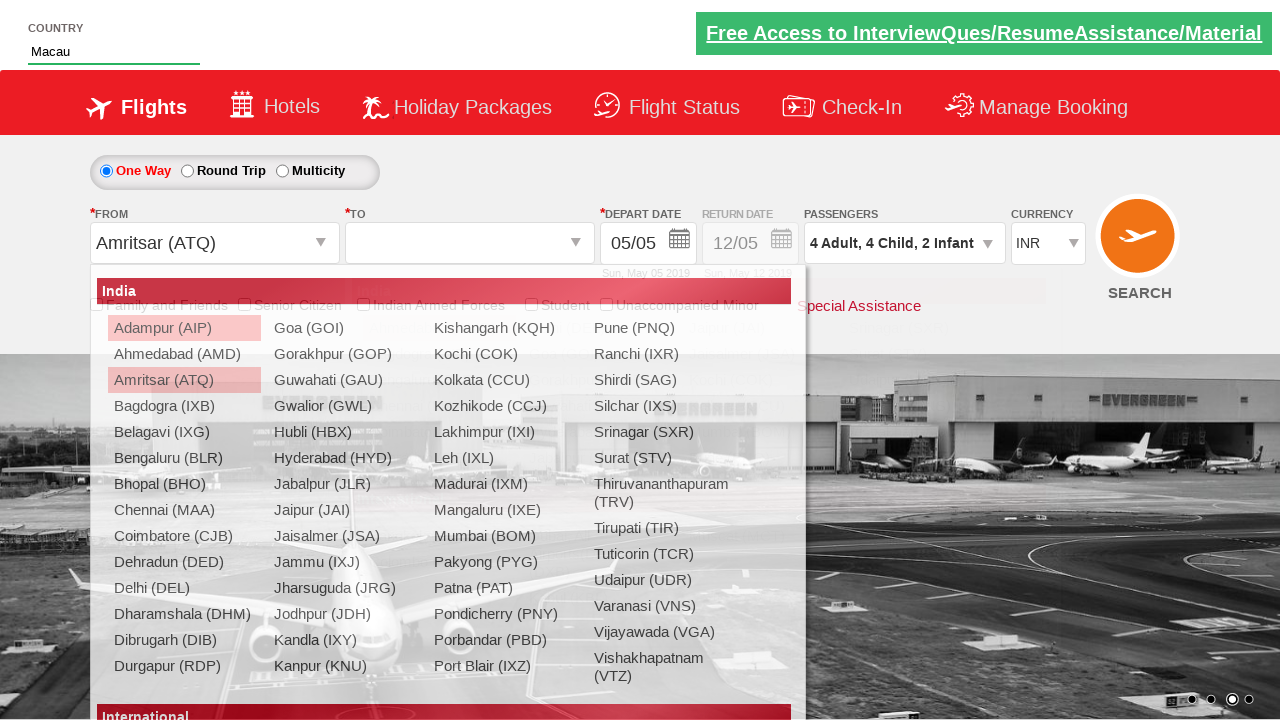

Waited for origin airport selection to process
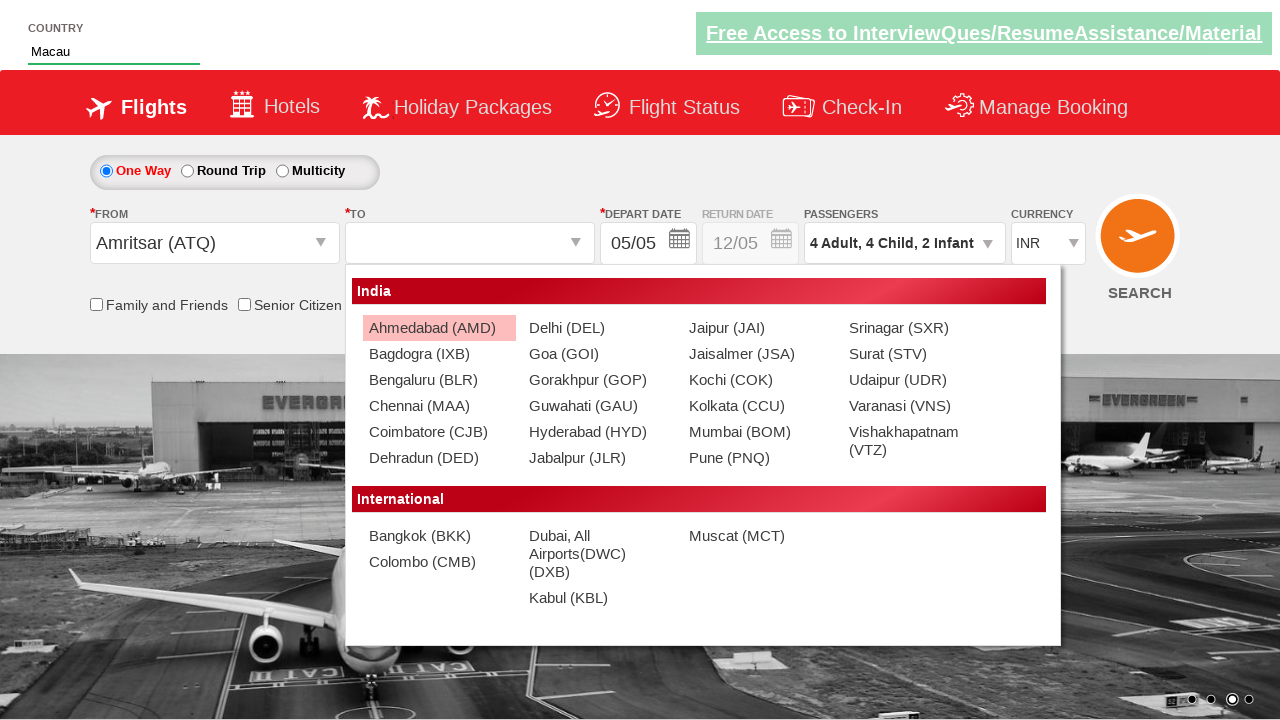

Selected destination airport 'COK' from dropdown at (759, 380) on xpath=//div[@id='ctl00_mainContent_ddl_destinationStation1_CTNR']//a[@value='COK
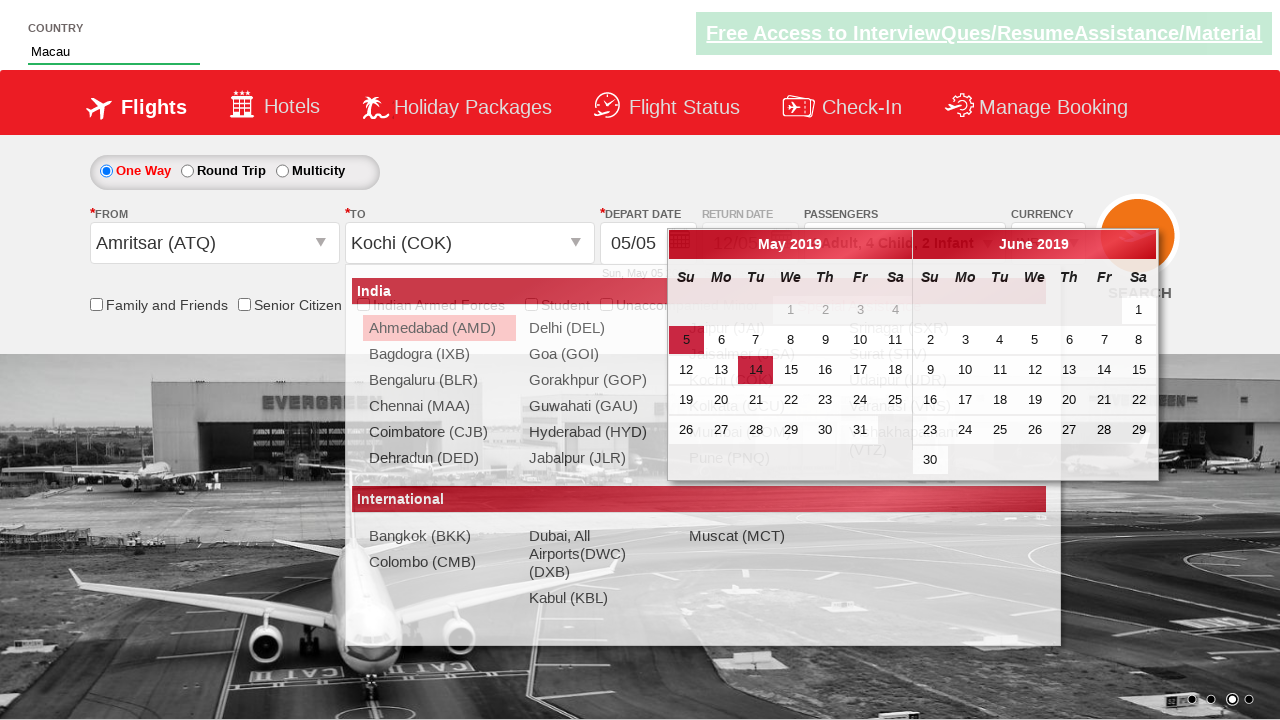

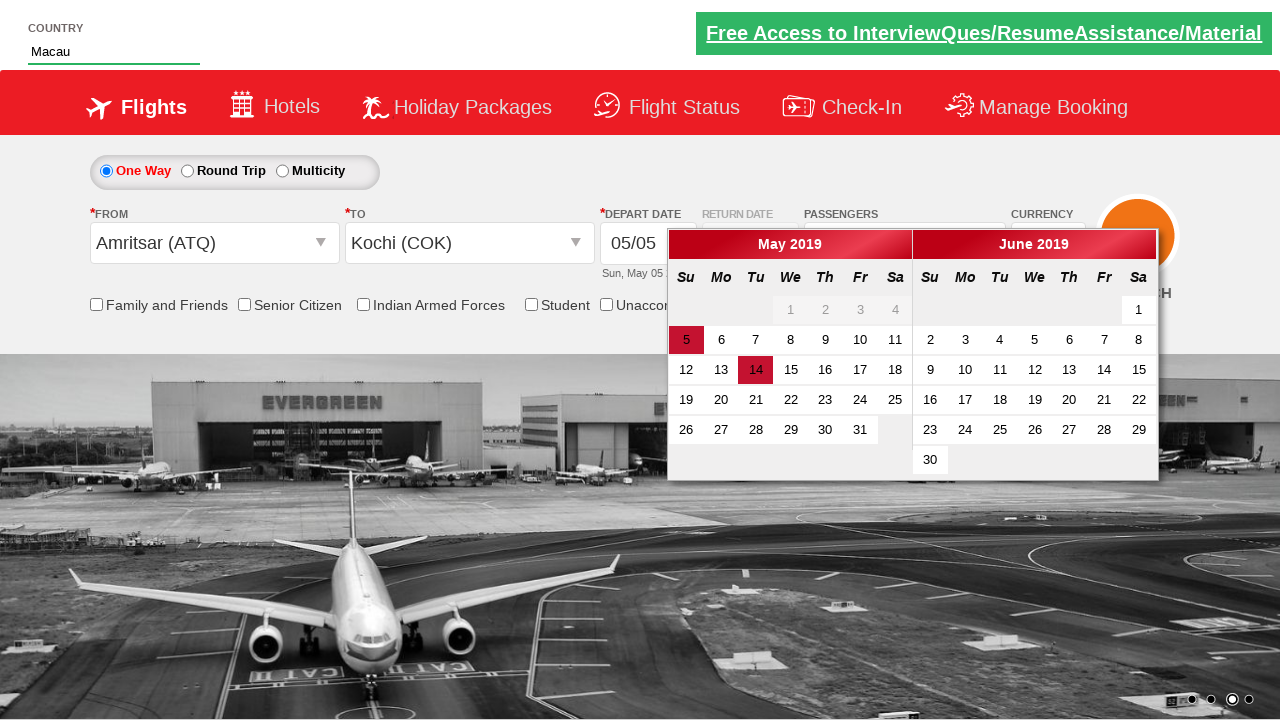